Tests form filling functionality on the Formy project by demonstrating various XPath selector techniques to fill first name, last name, and job title fields

Starting URL: https://formy-project.herokuapp.com/form

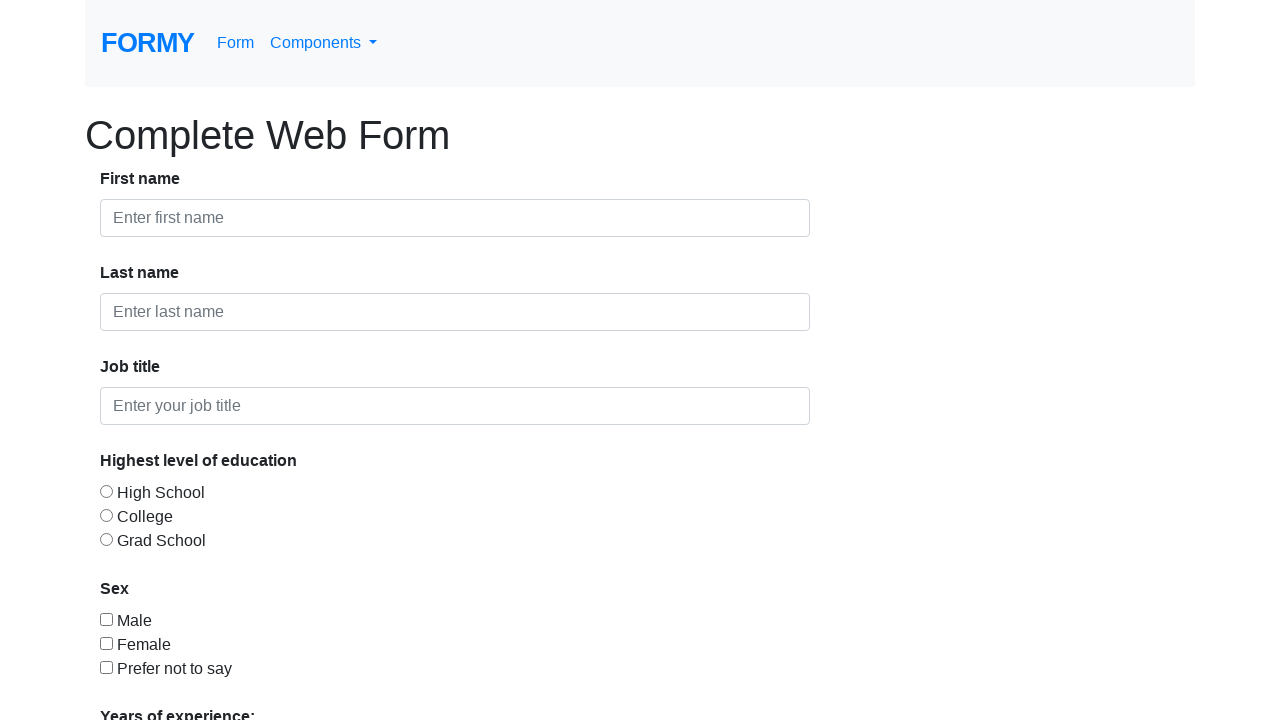

Filled first name field with 'Ioan' using id-based XPath selector on //input[@id="first-name"]
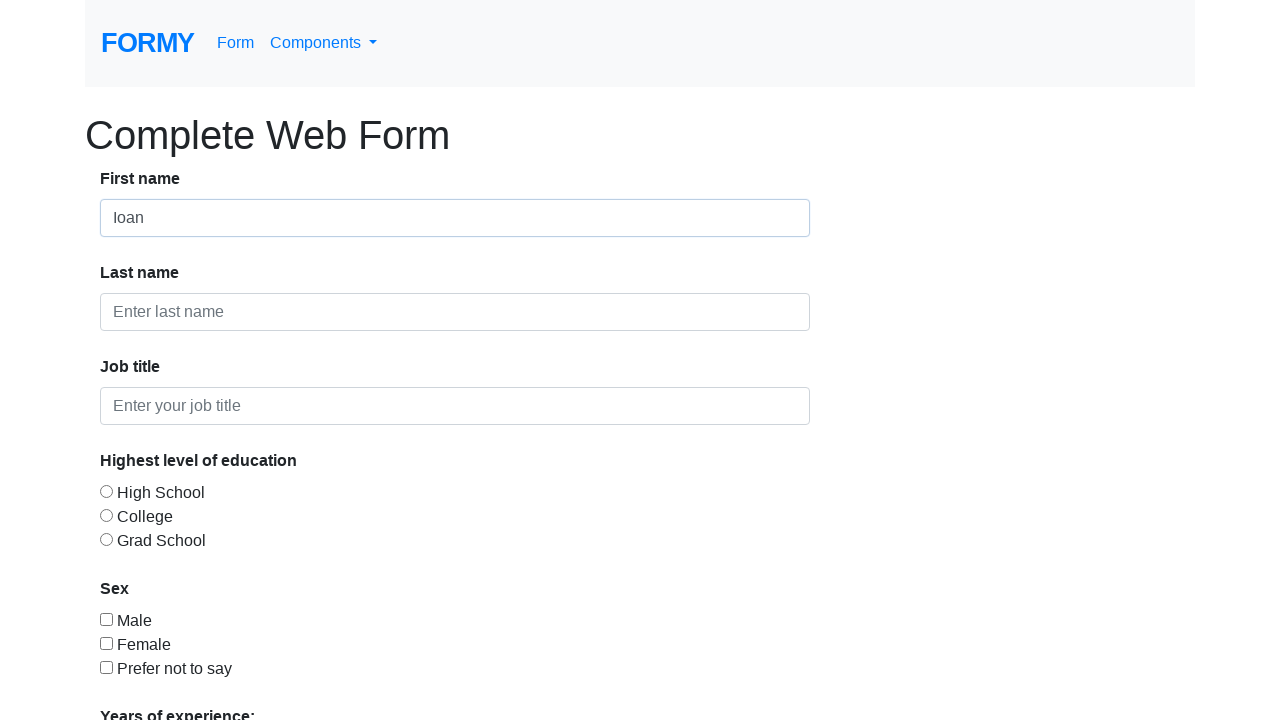

Filled last name field with 'Morar' using indexed form-control selector on (//input[@class="form-control"])[2]
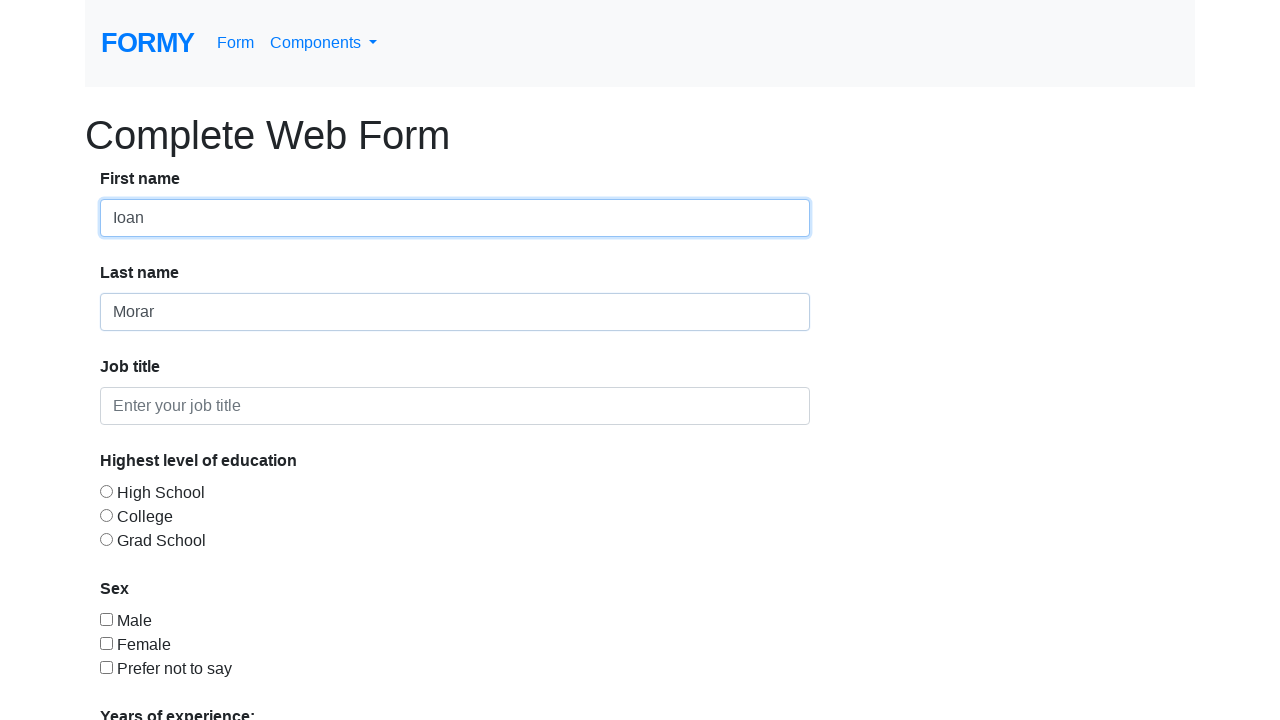

Retrieved Submit link text content
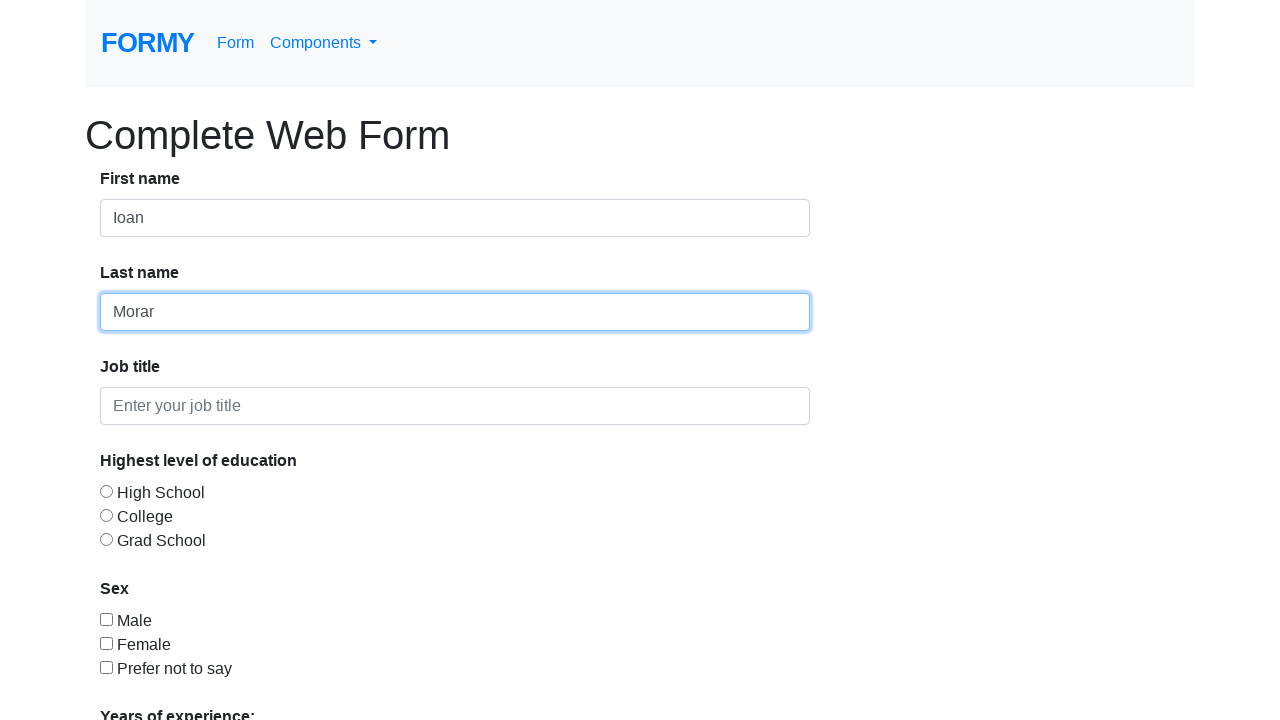

Verified Submit link text equals 'Submit'
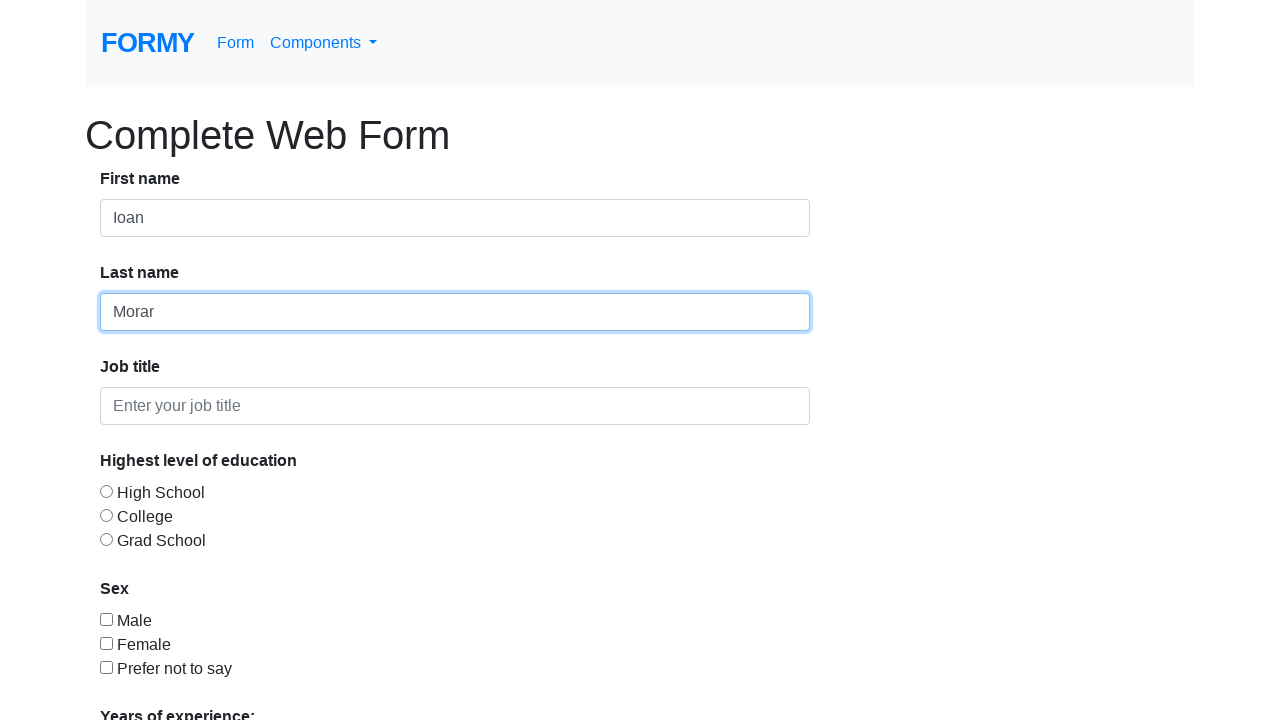

Filled first name field with 'ION' using placeholder-based XPath selector on //input[@placeholder="Enter first name"]
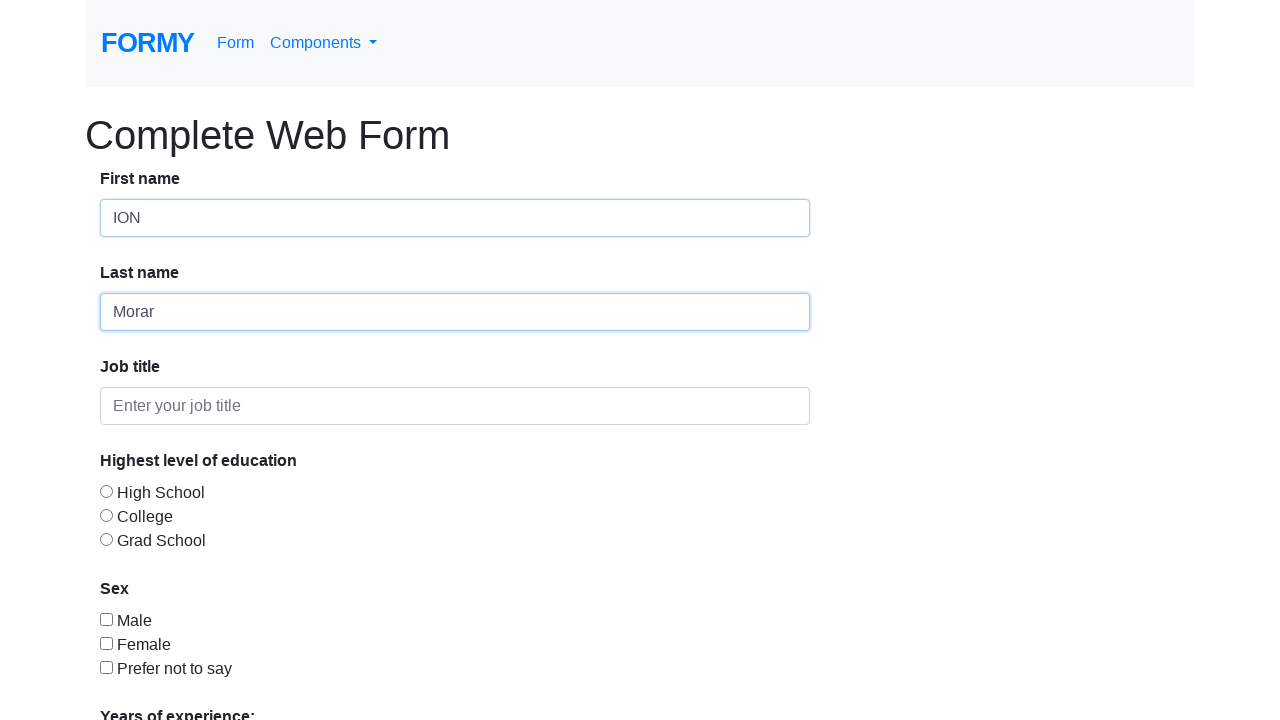

Filled last name field with 'MORAR' using placeholder-based XPath selector on //input[@placeholder="Enter last name"]
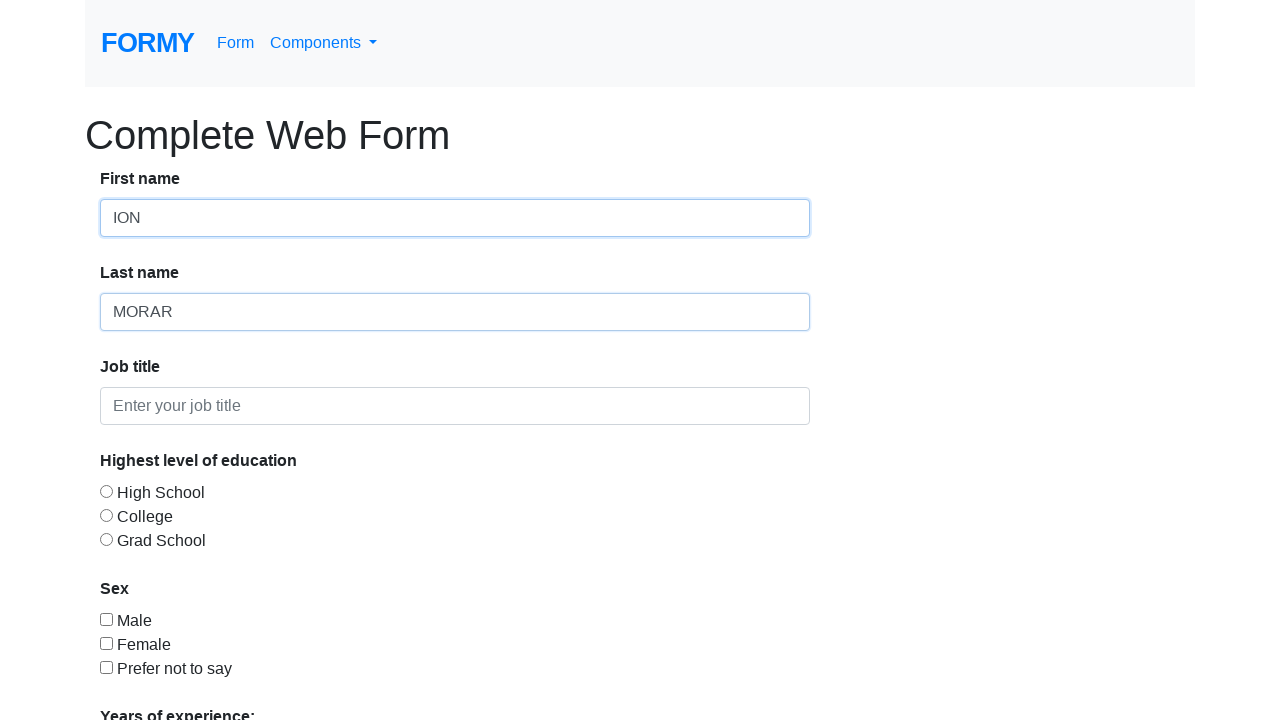

Filled job title field with 'Automation Engineer' using label-based XPath navigation on //label[text()="Job title"]/parent::strong/parent::div//input
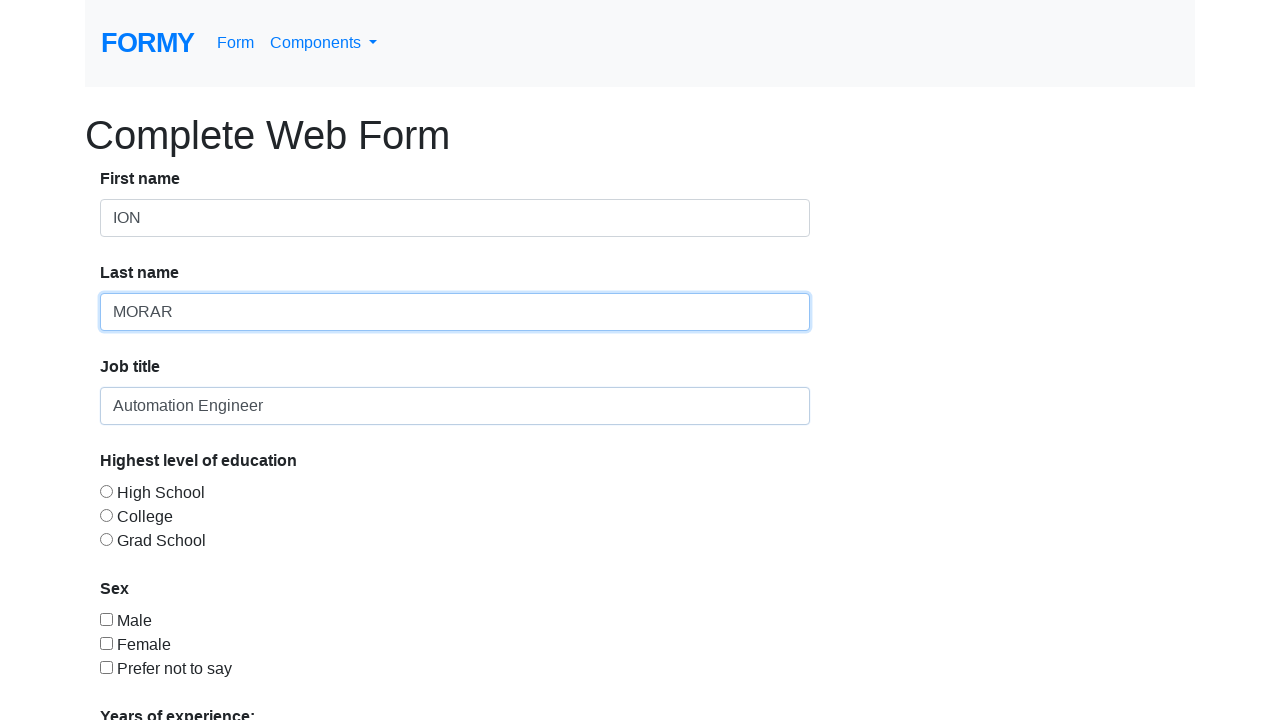

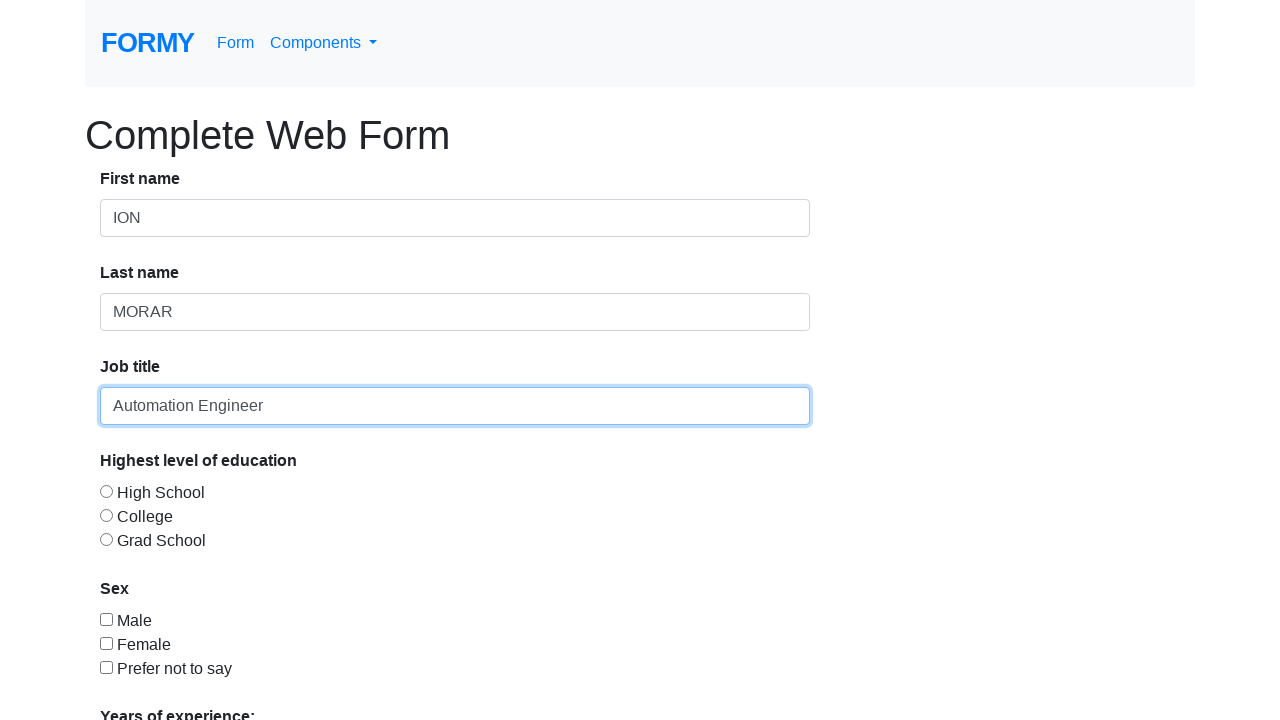